Tests checkbox functionality by selecting all checkboxes on the page that are not already selected

Starting URL: https://qa-practice.netlify.app/checkboxes

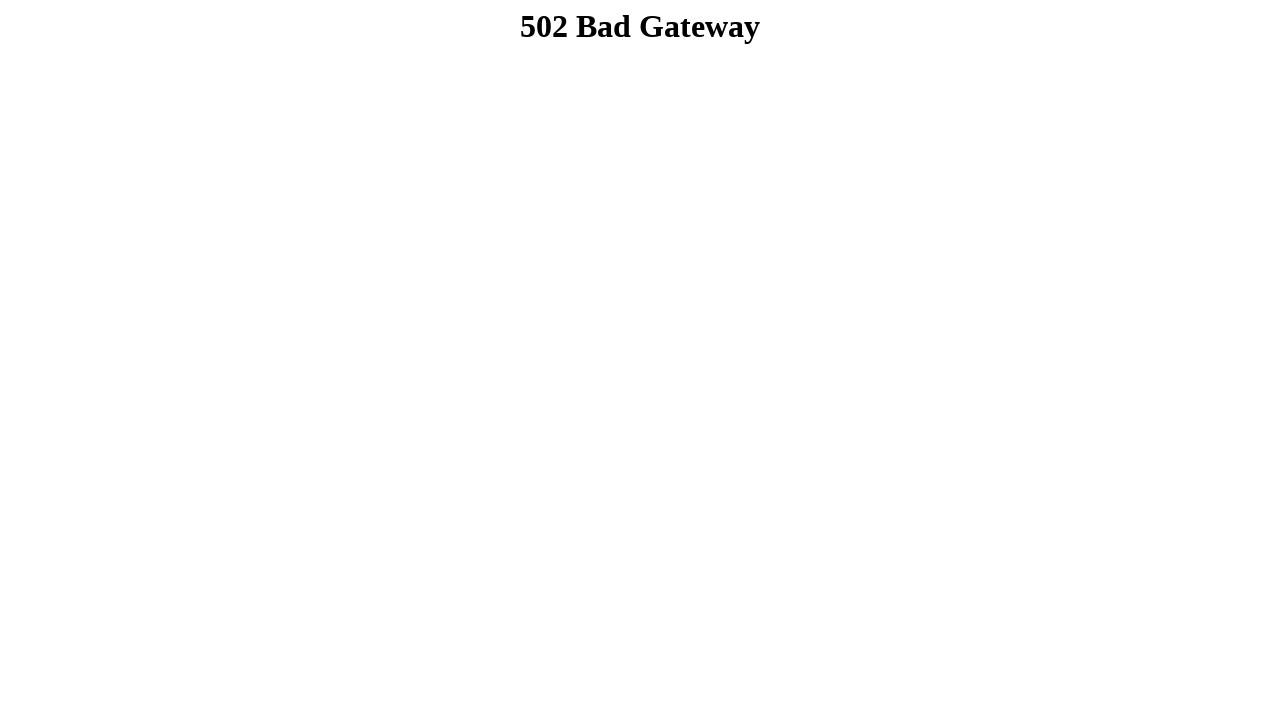

Navigated to checkbox test page
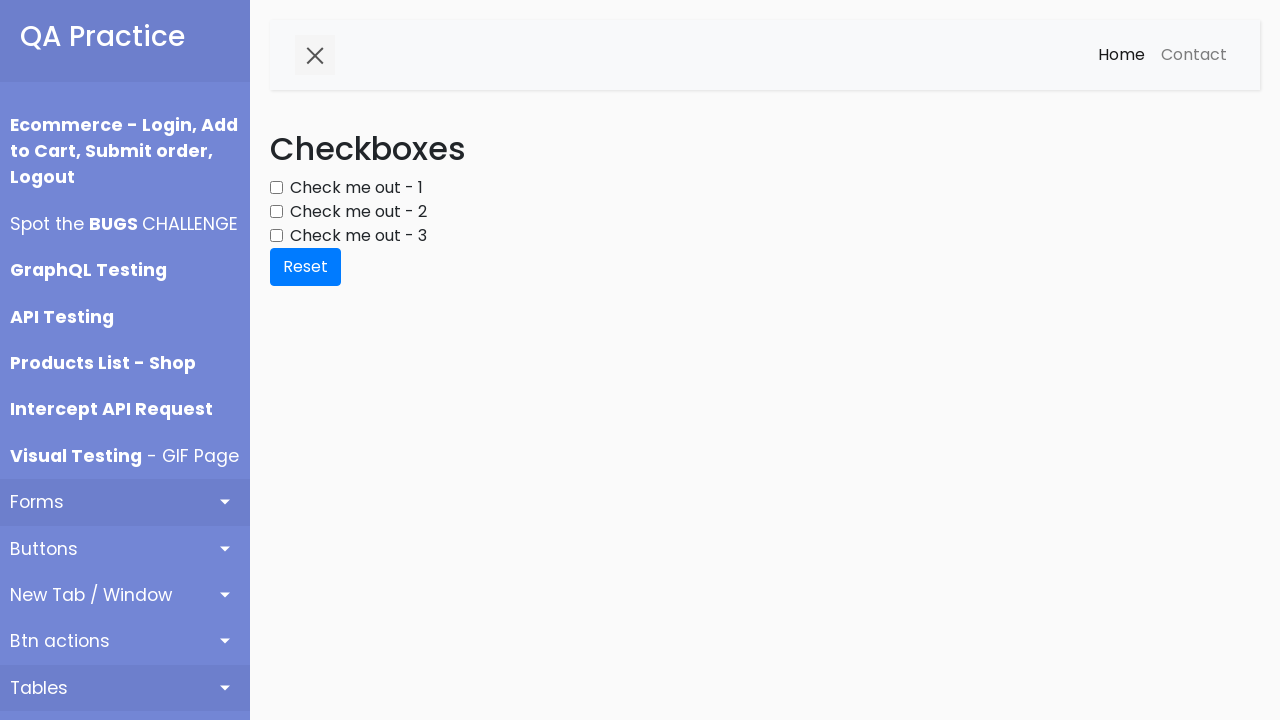

Located all checkboxes on the page
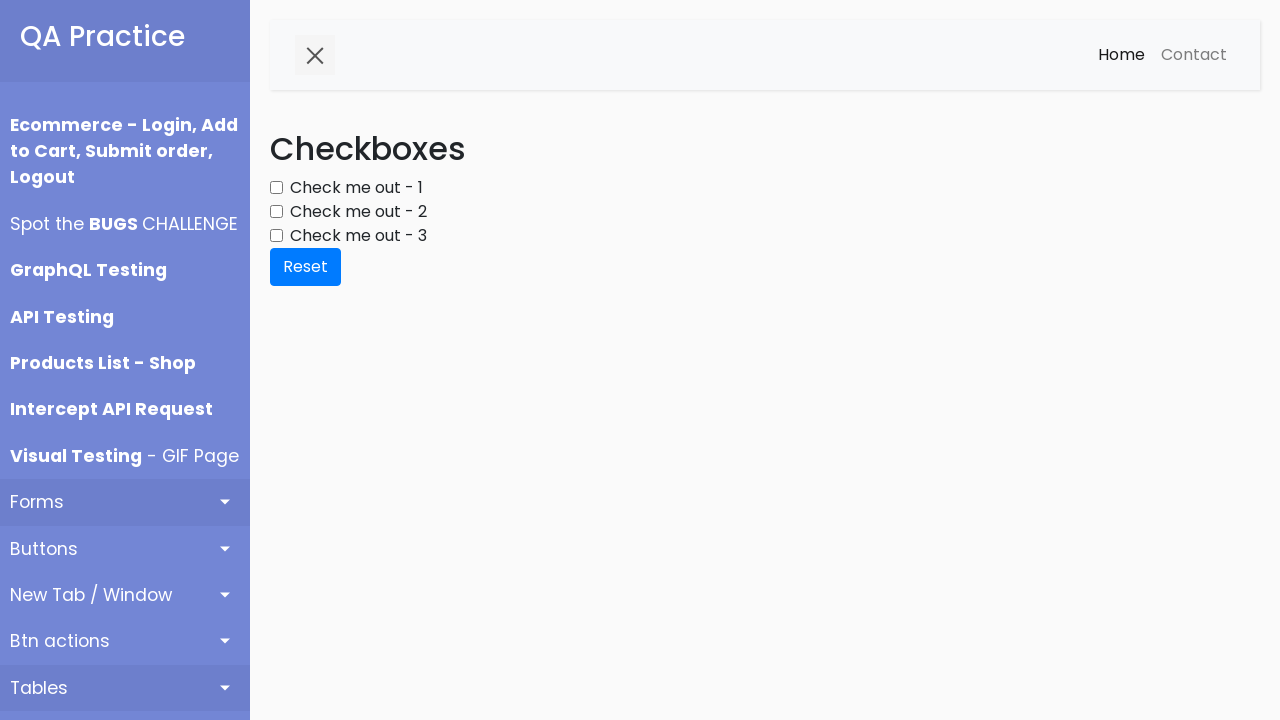

Found 3 checkboxes total
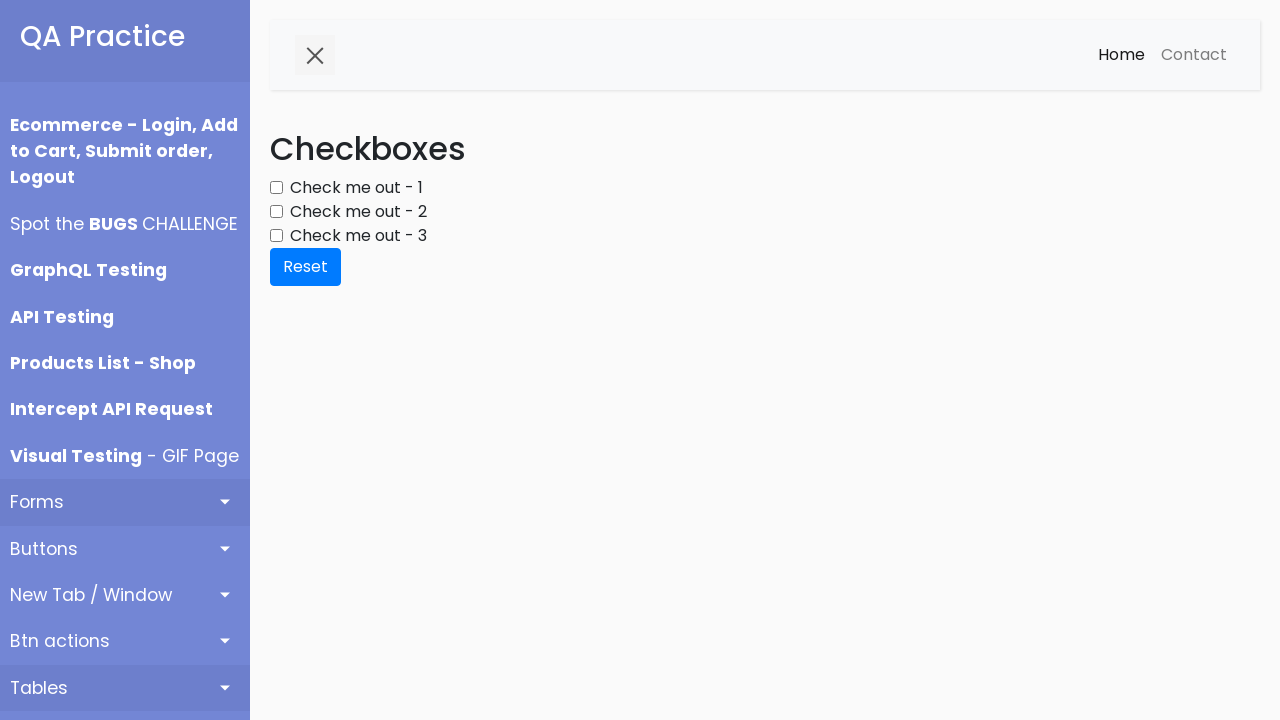

Clicked unchecked checkbox at index 0 at (276, 188) on div.form-group input[type='checkbox'] >> nth=0
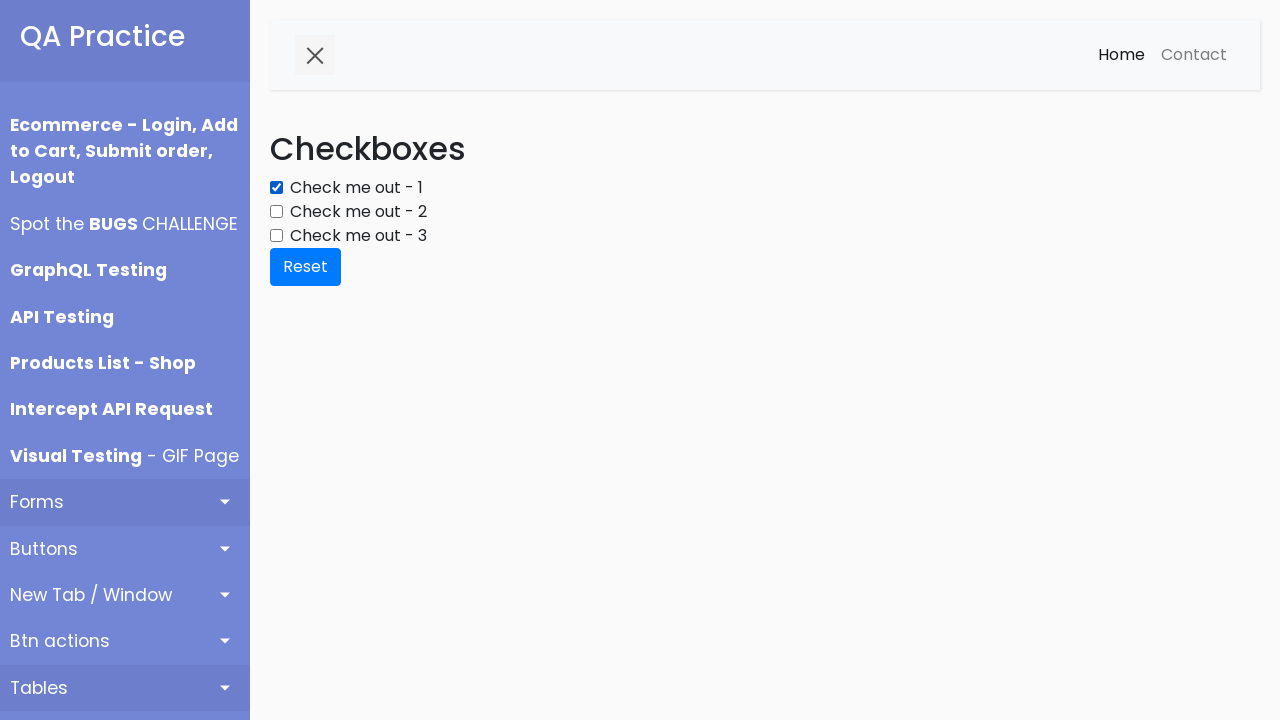

Clicked unchecked checkbox at index 1 at (276, 212) on div.form-group input[type='checkbox'] >> nth=1
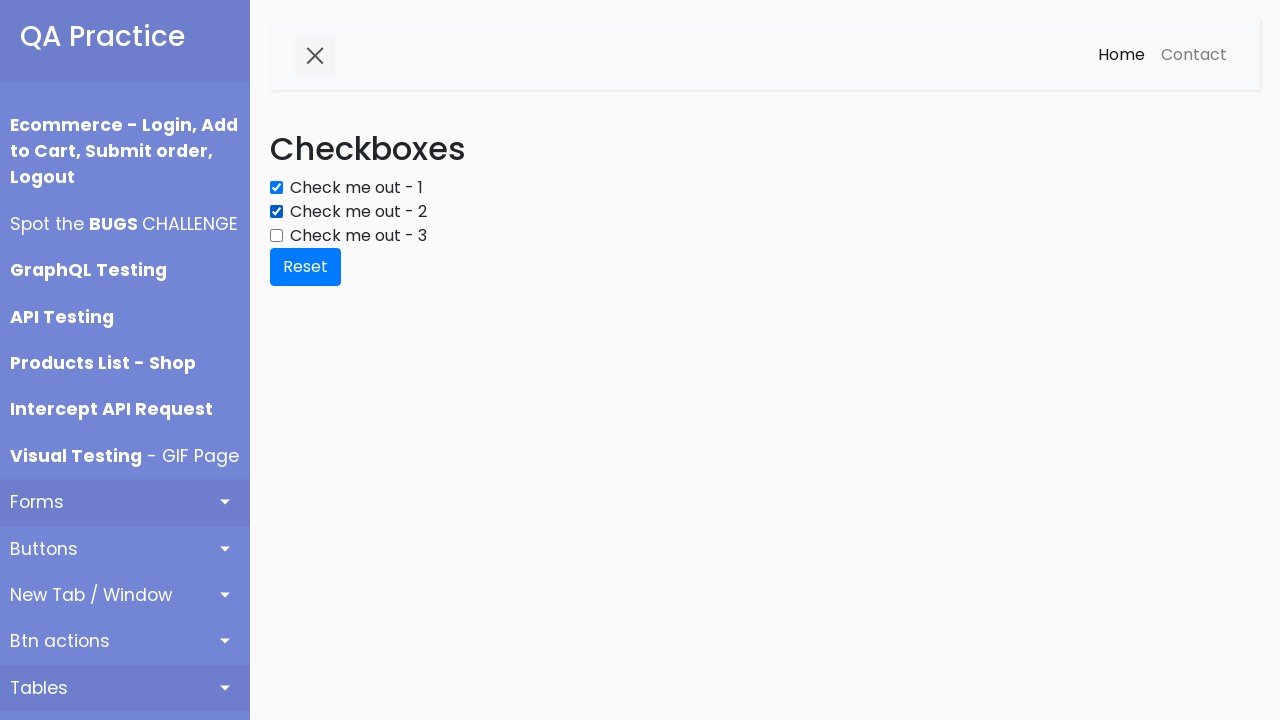

Clicked unchecked checkbox at index 2 at (276, 236) on div.form-group input[type='checkbox'] >> nth=2
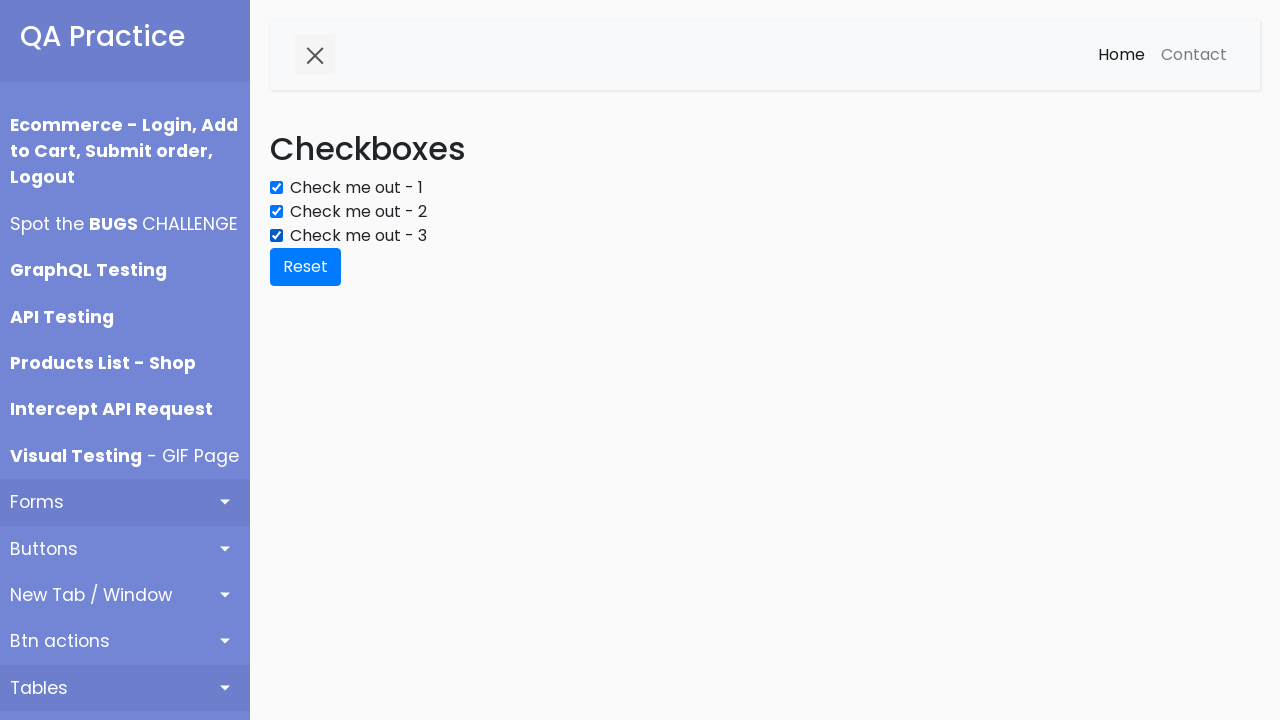

Verified checkbox at index 0 is selected
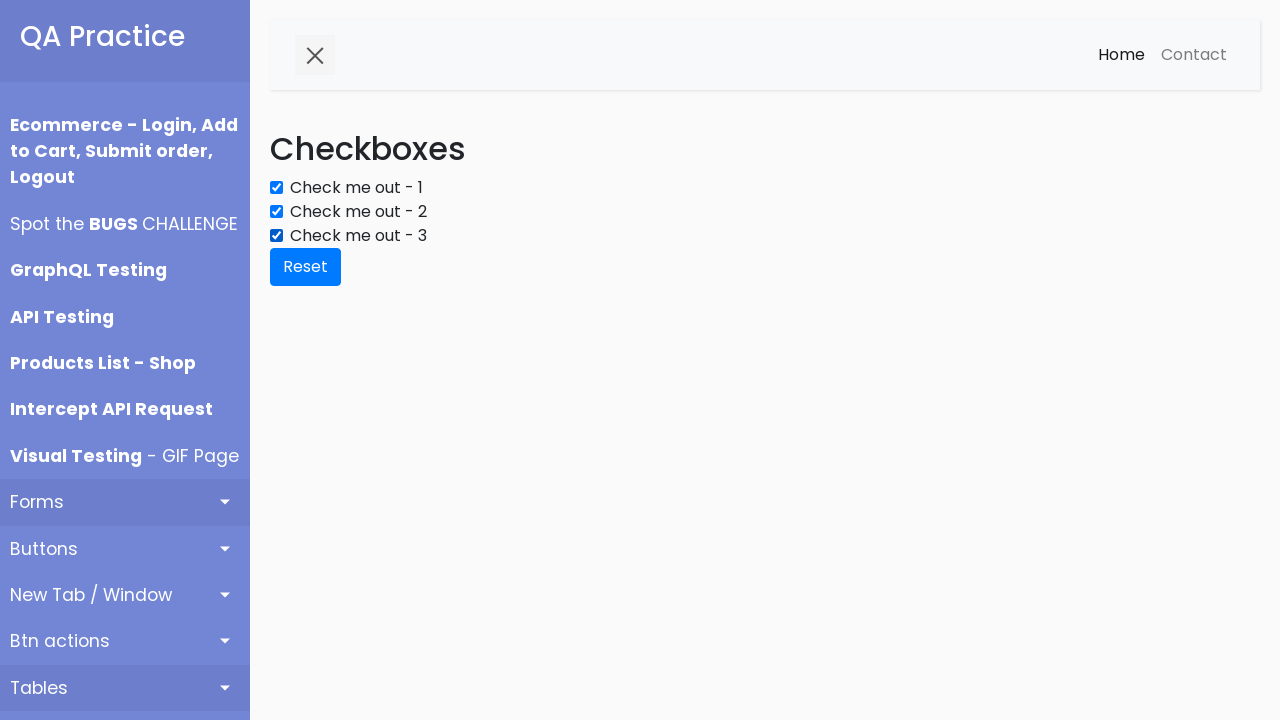

Verified checkbox at index 1 is selected
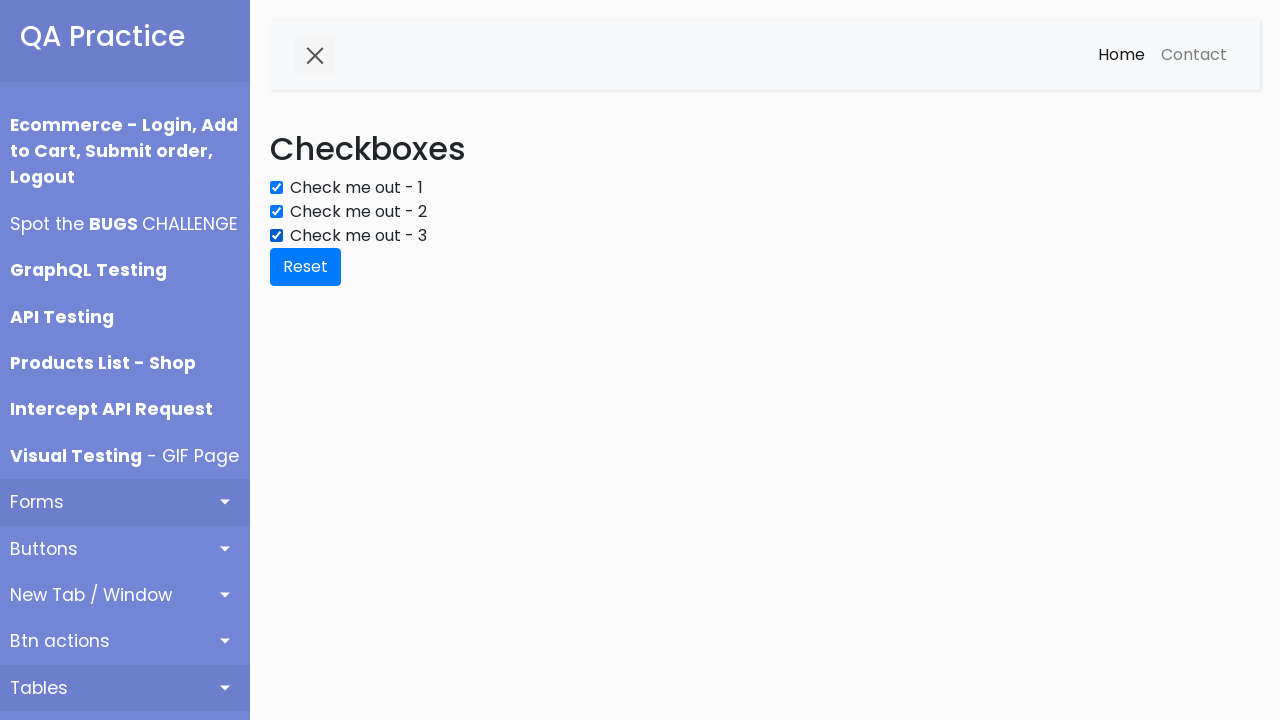

Verified checkbox at index 2 is selected
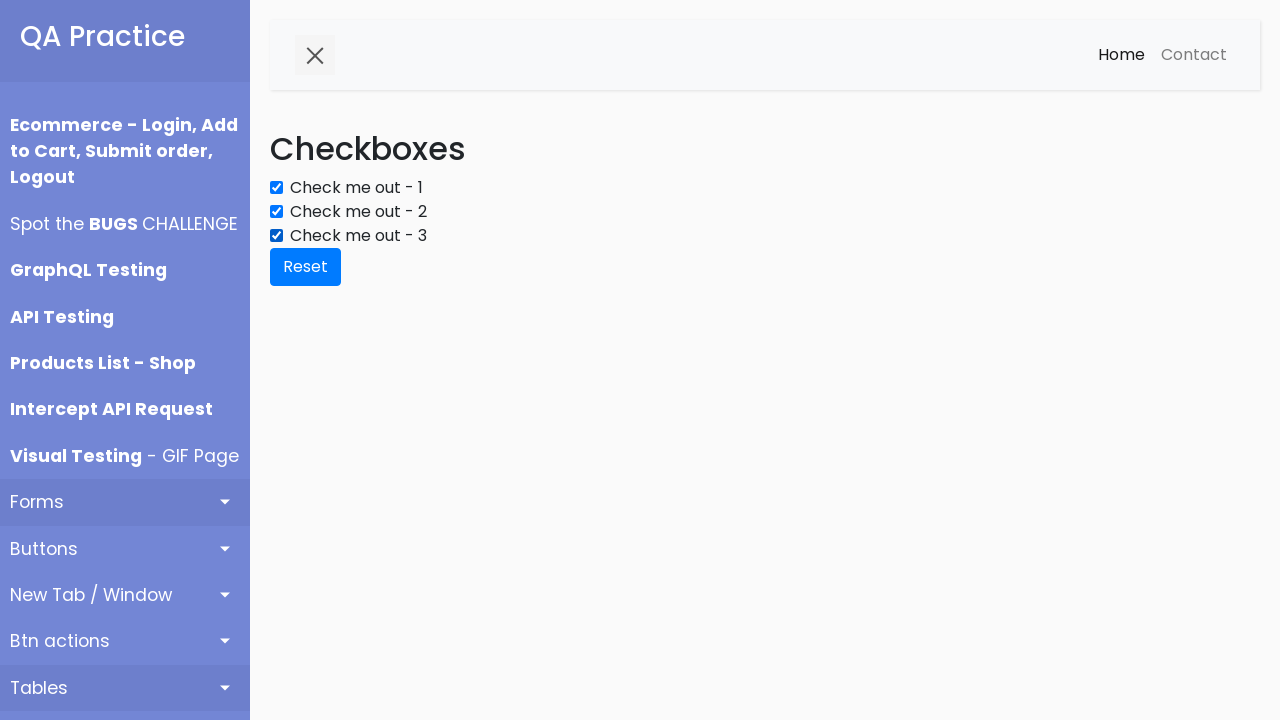

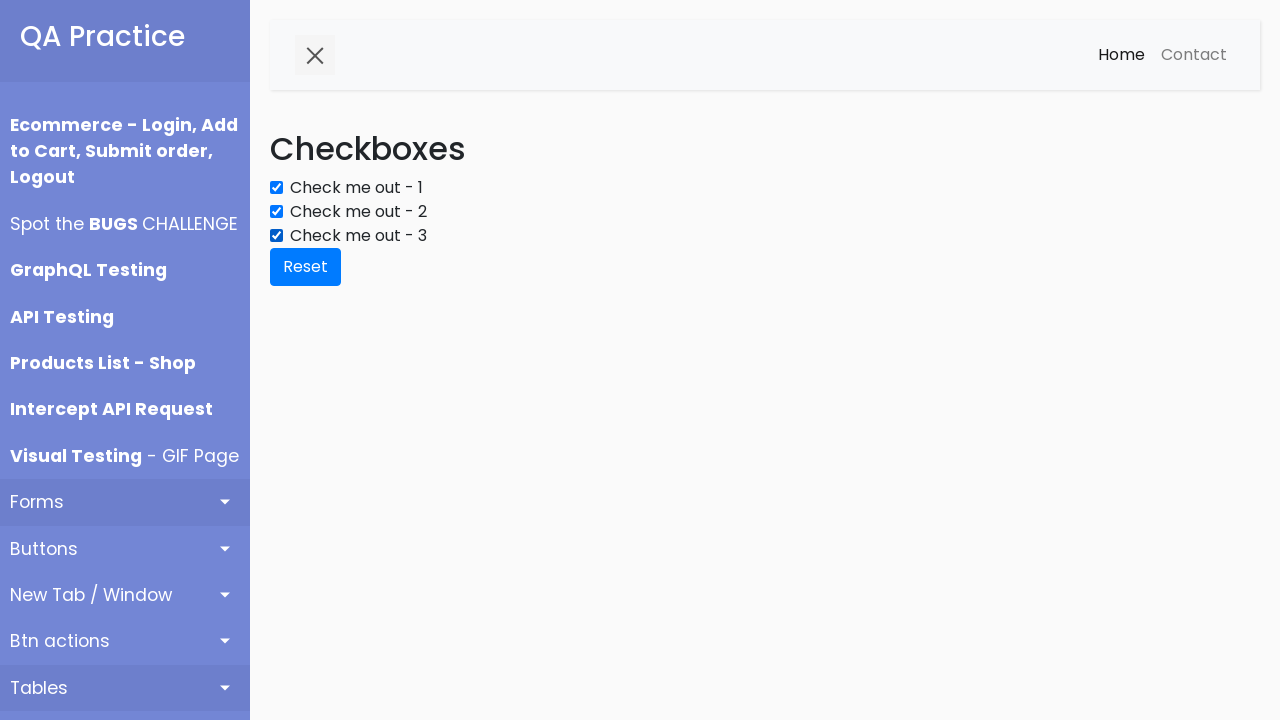